Tests dynamic content loading using fluent wait approach by clicking Start and verifying "Hello World!" text appears

Starting URL: https://the-internet.herokuapp.com/dynamic_loading/1

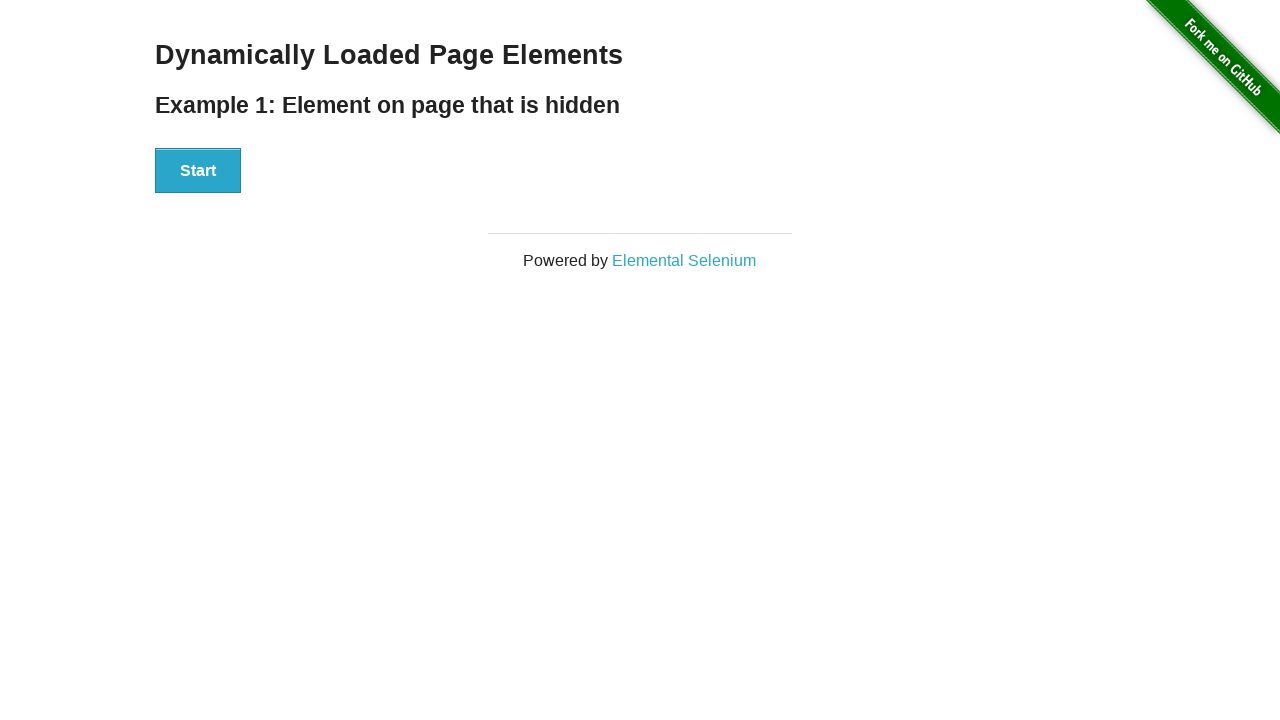

Clicked Start button to initiate dynamic content loading at (198, 171) on xpath=//div[@id='start']//button
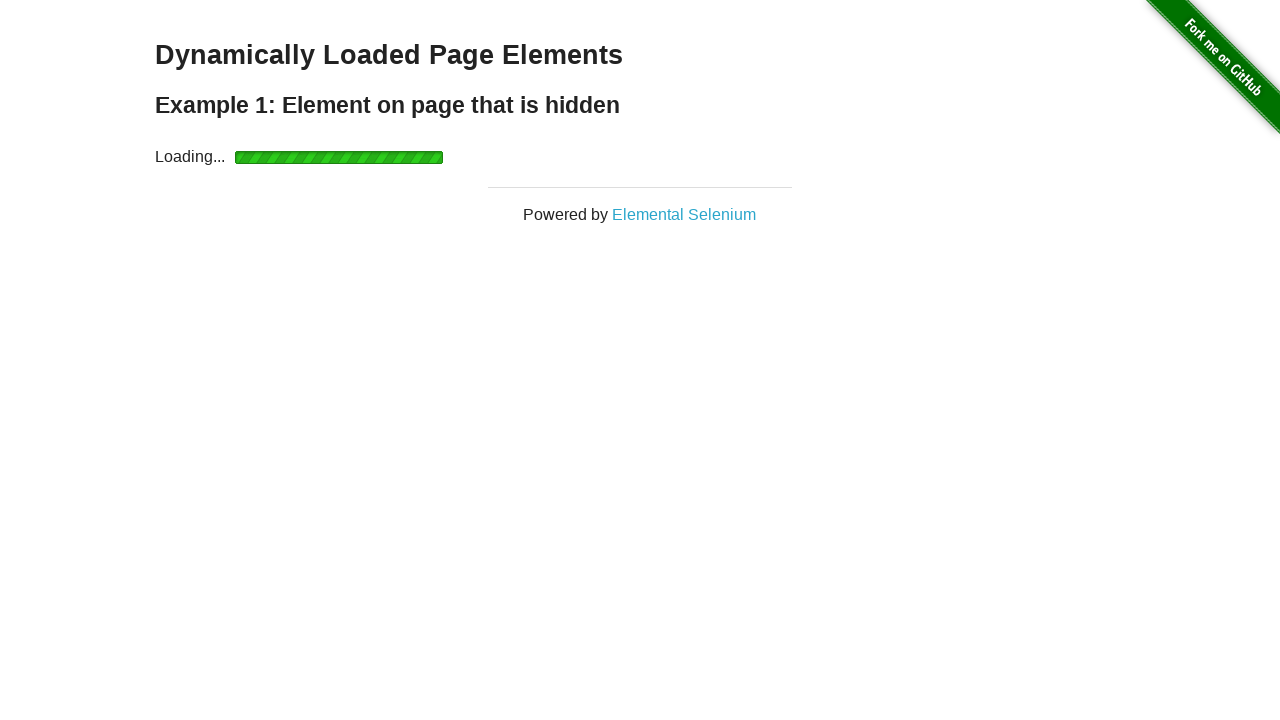

Waited for 'Hello World!' text to become visible
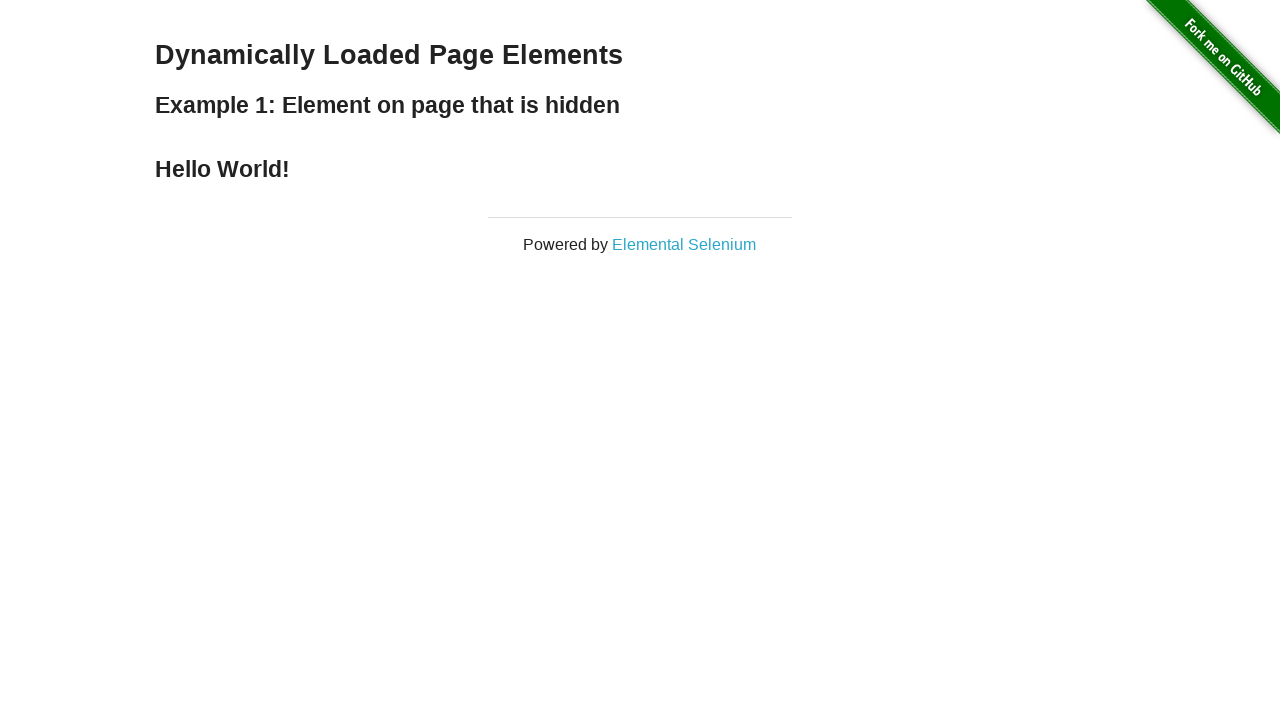

Located the Hello World element
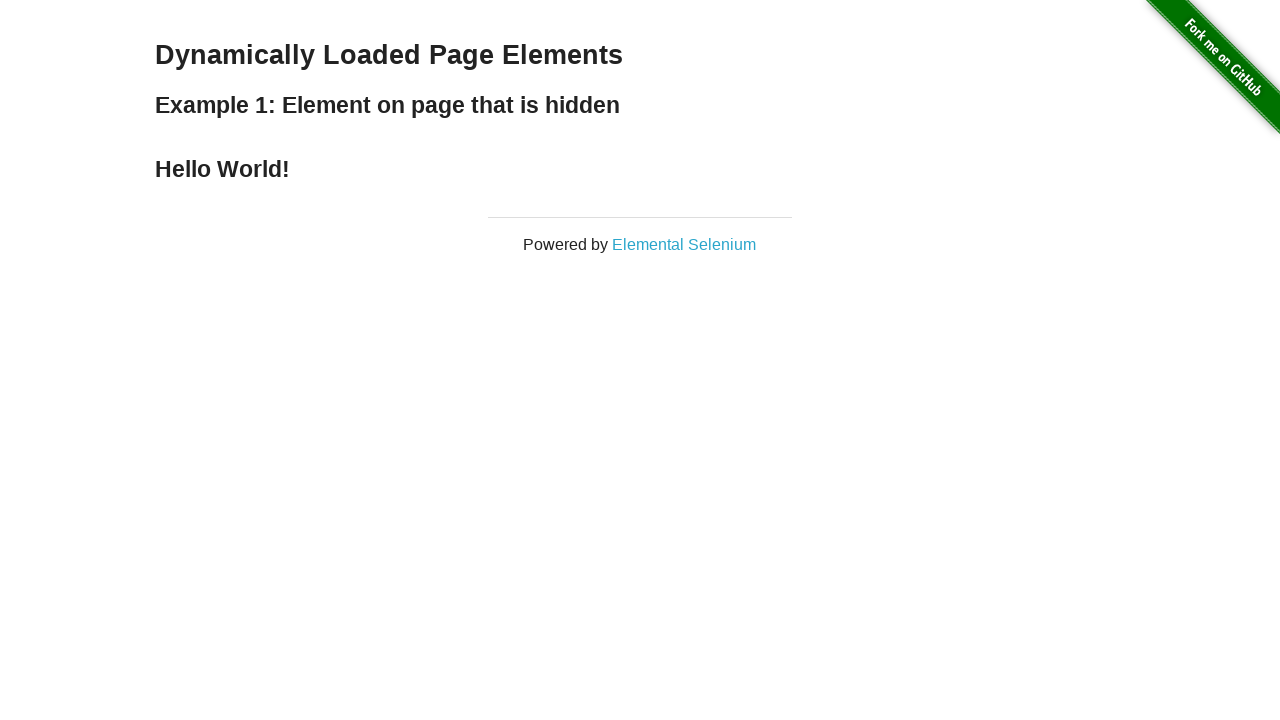

Verified that the Hello World element contains the correct text
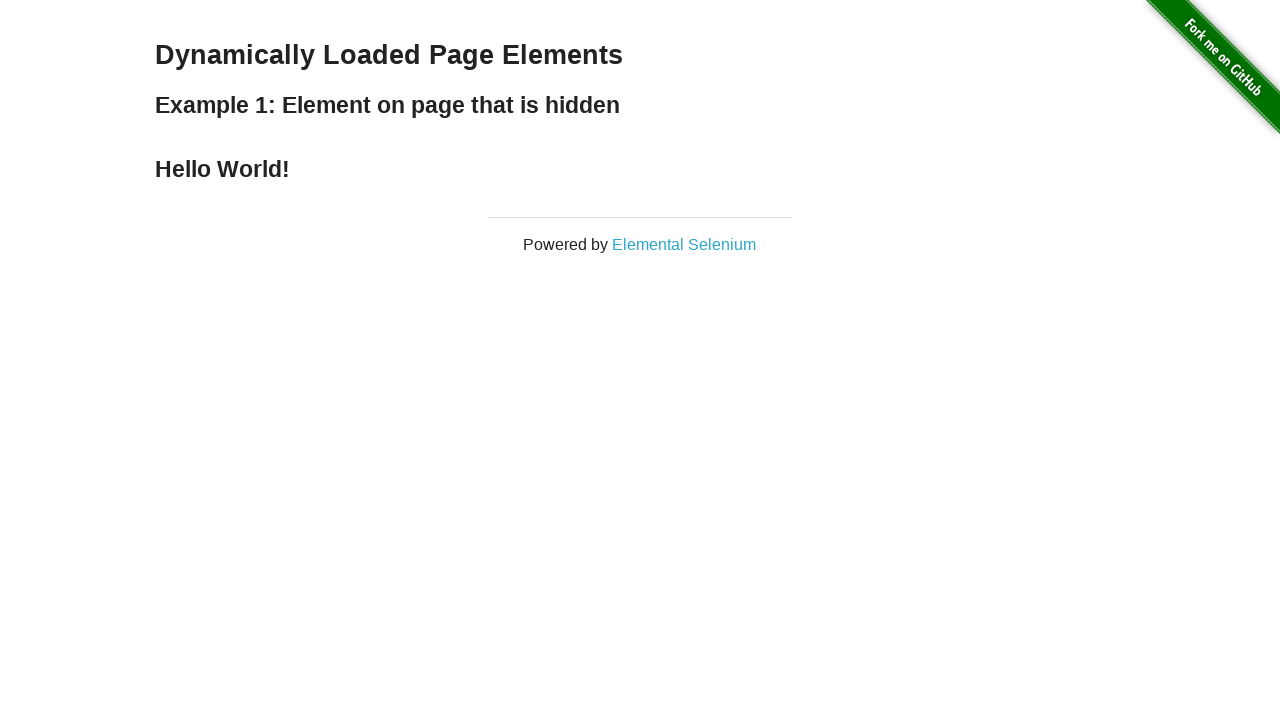

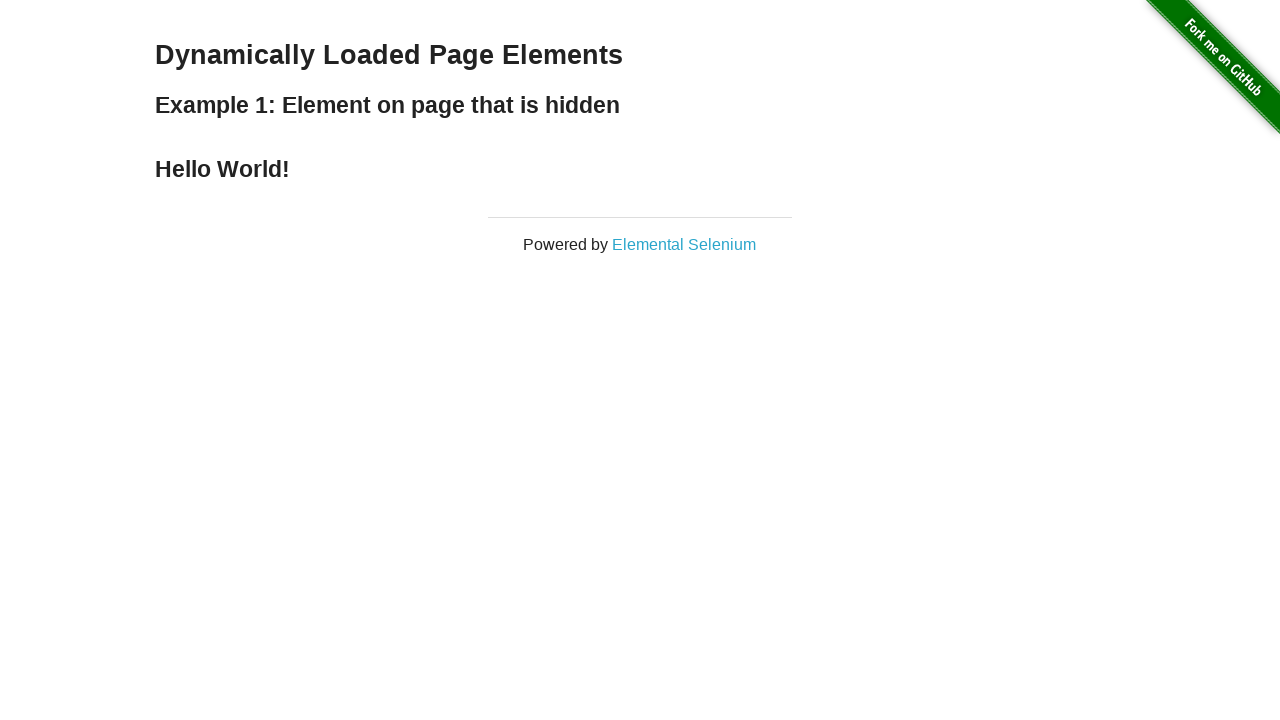